Tests tooltip functionality by hovering over an input field and verifying that the tooltip appears with the correct text

Starting URL: https://jqueryui.com/tooltip/

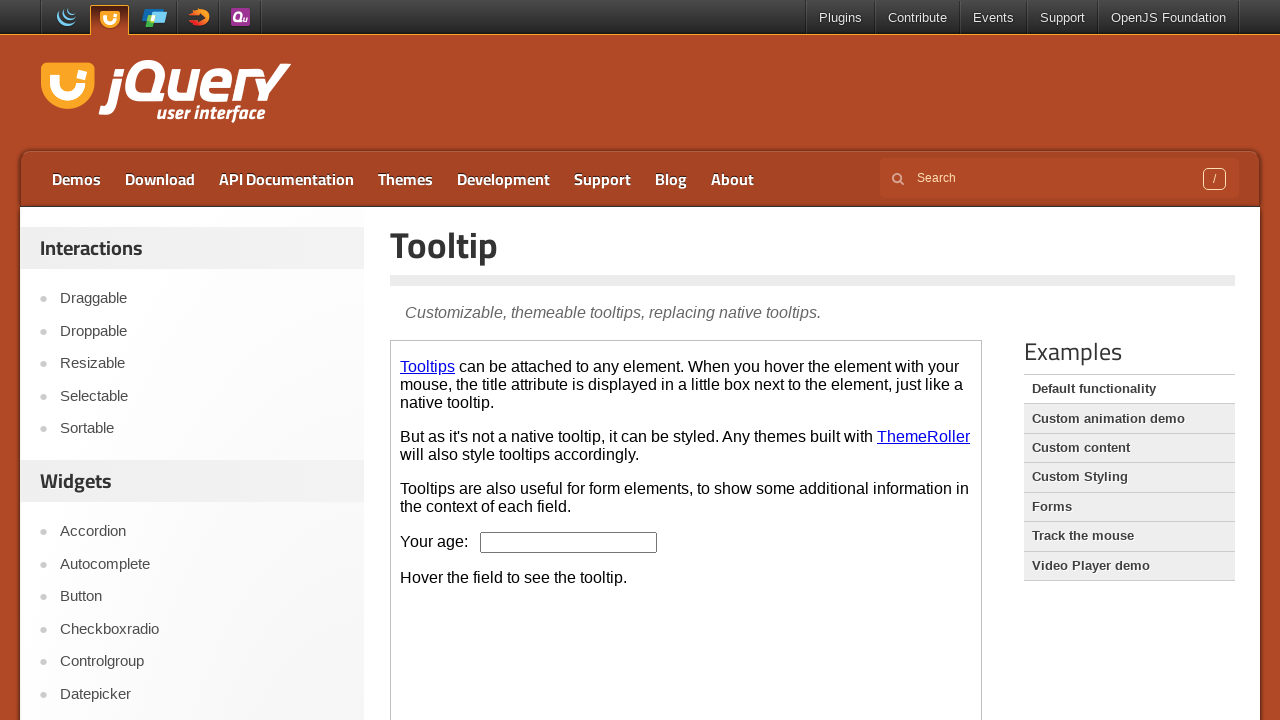

Located the iframe containing the tooltip demo
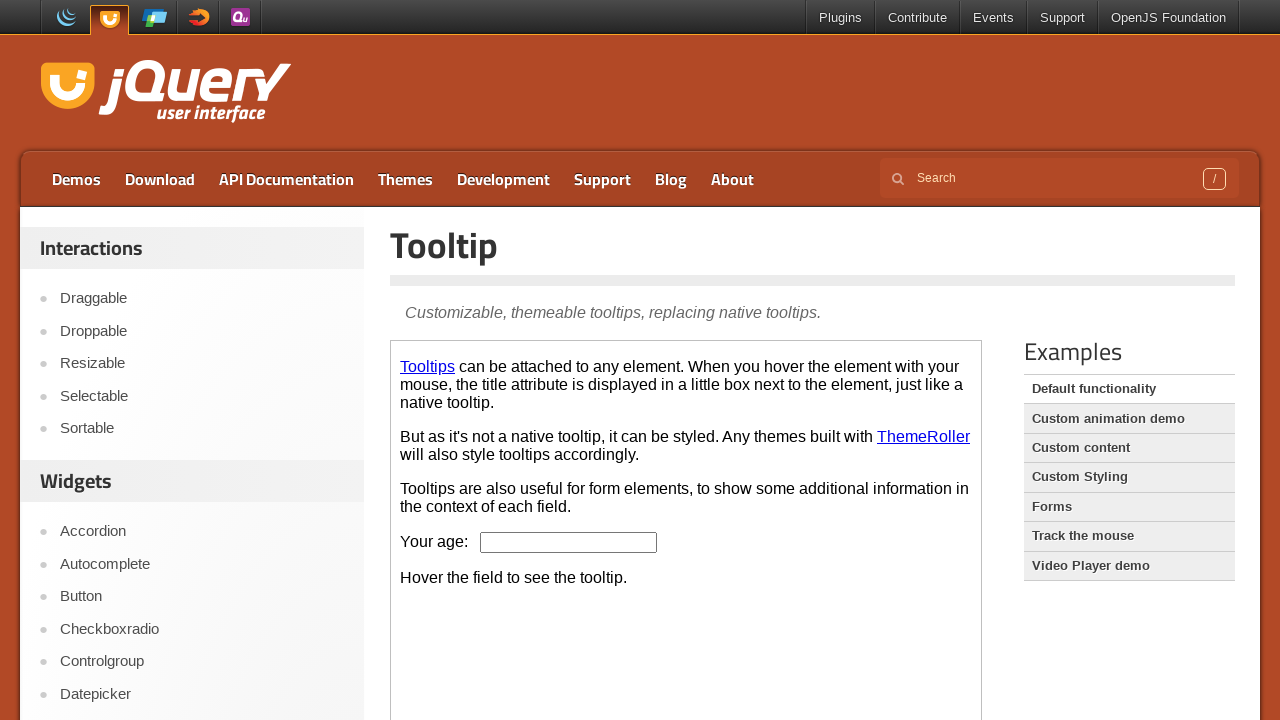

Located the age input field
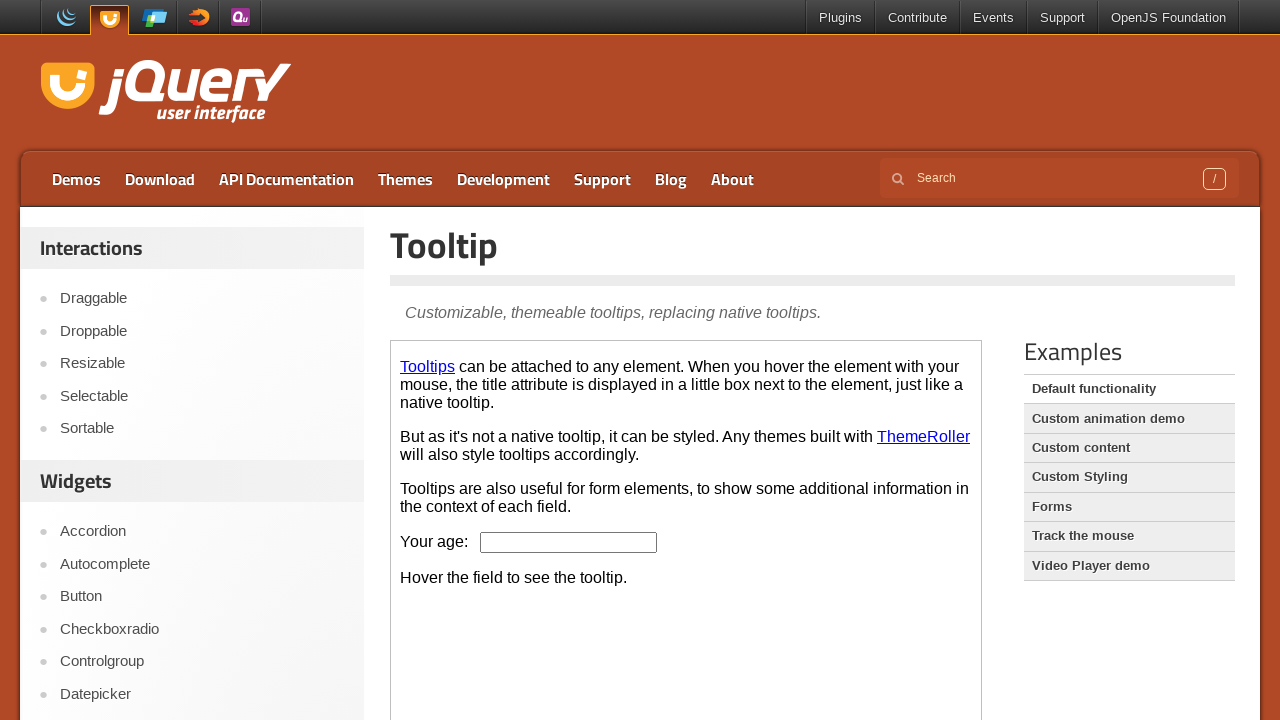

Retrieved title attribute from age input field: 'We ask for your age only for statistical purposes.'
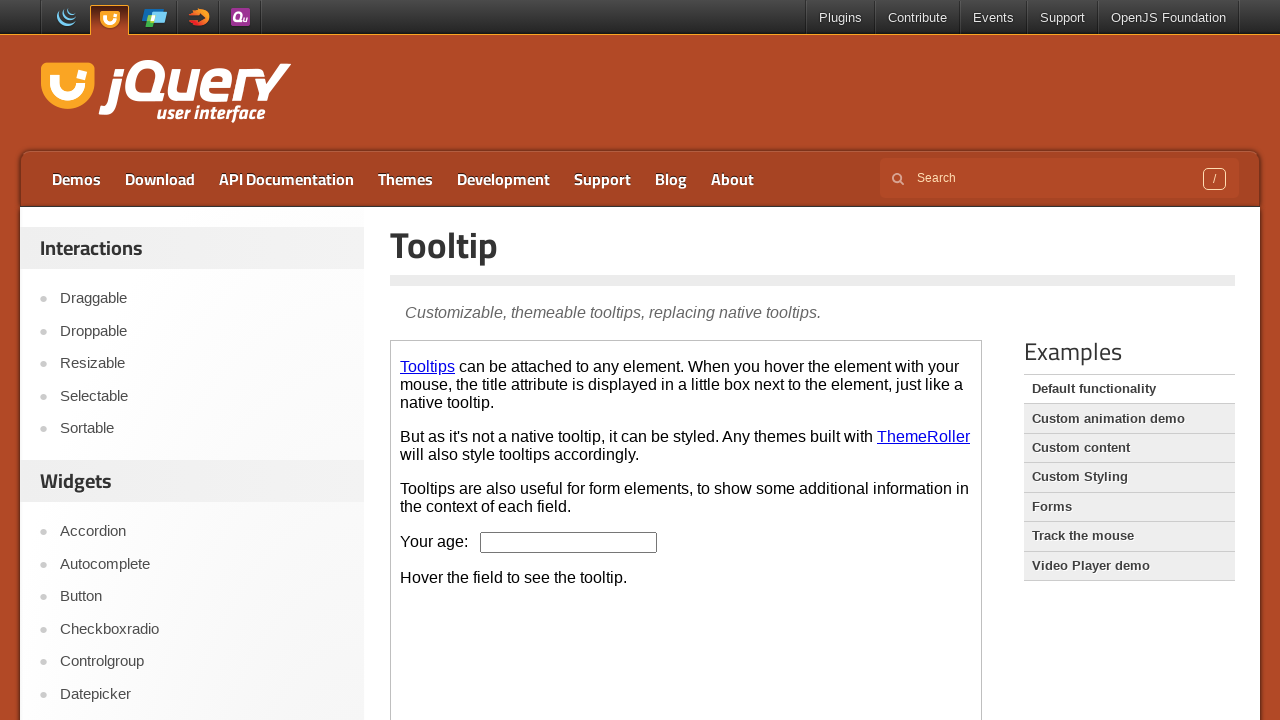

Hovered over the age input field to trigger tooltip at (569, 542) on iframe >> nth=0 >> internal:control=enter-frame >> #age
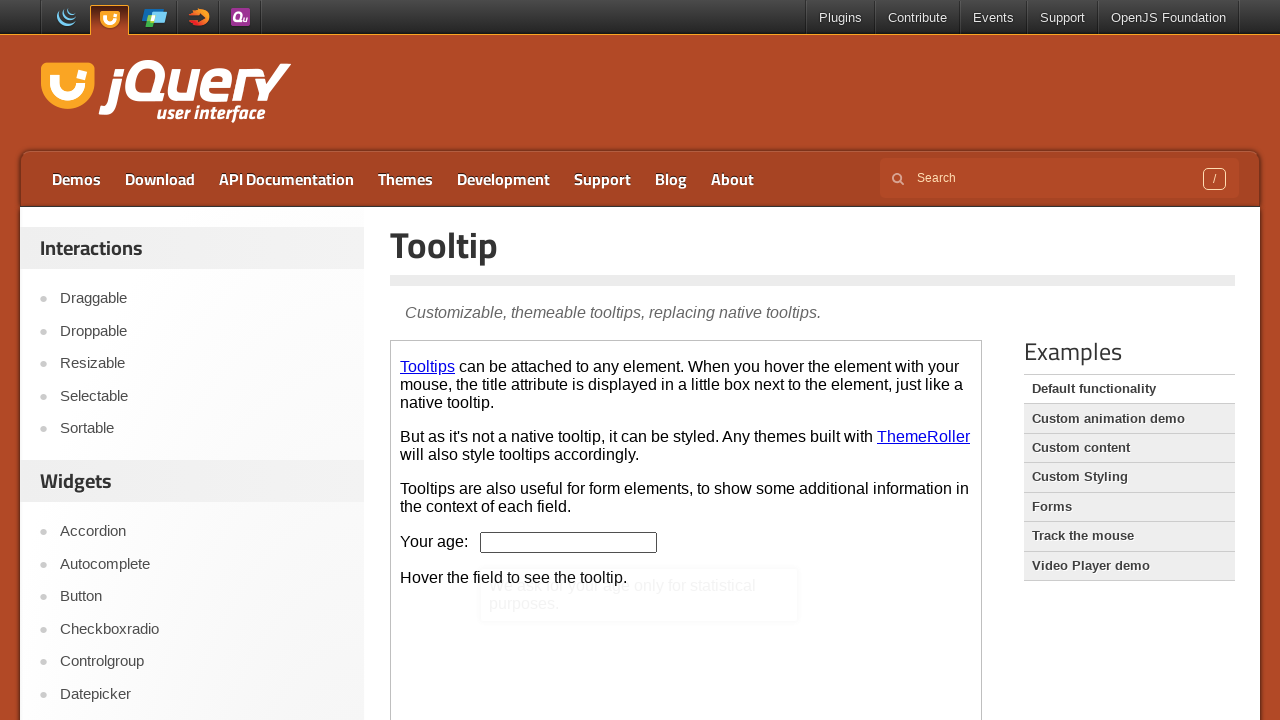

Located tooltip element
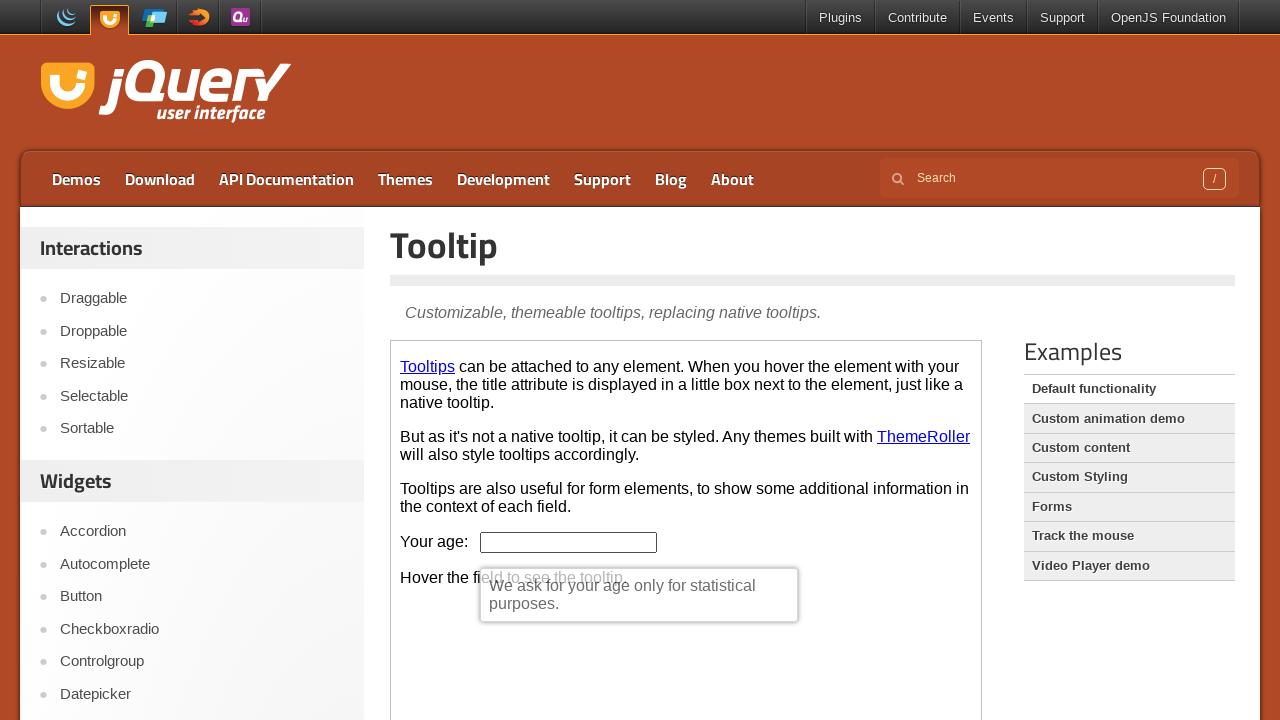

Tooltip appeared and became visible
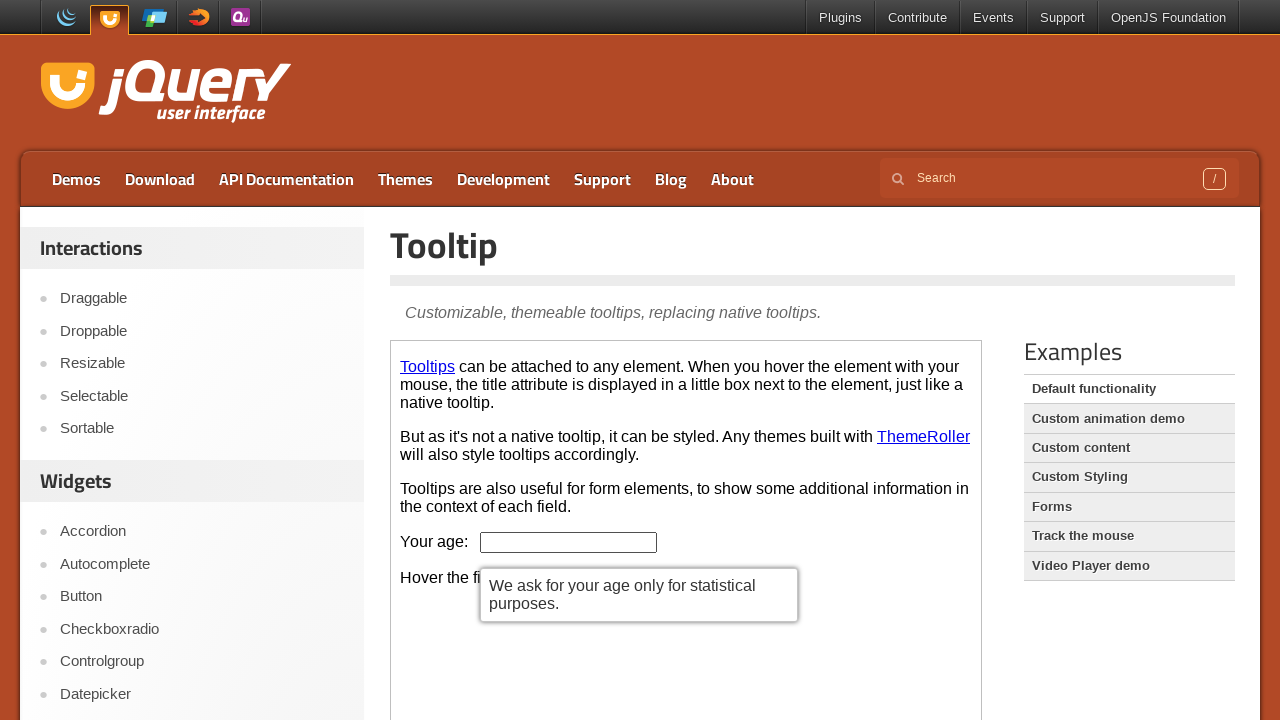

Retrieved tooltip text: 'We ask for your age only for statistical purposes.'
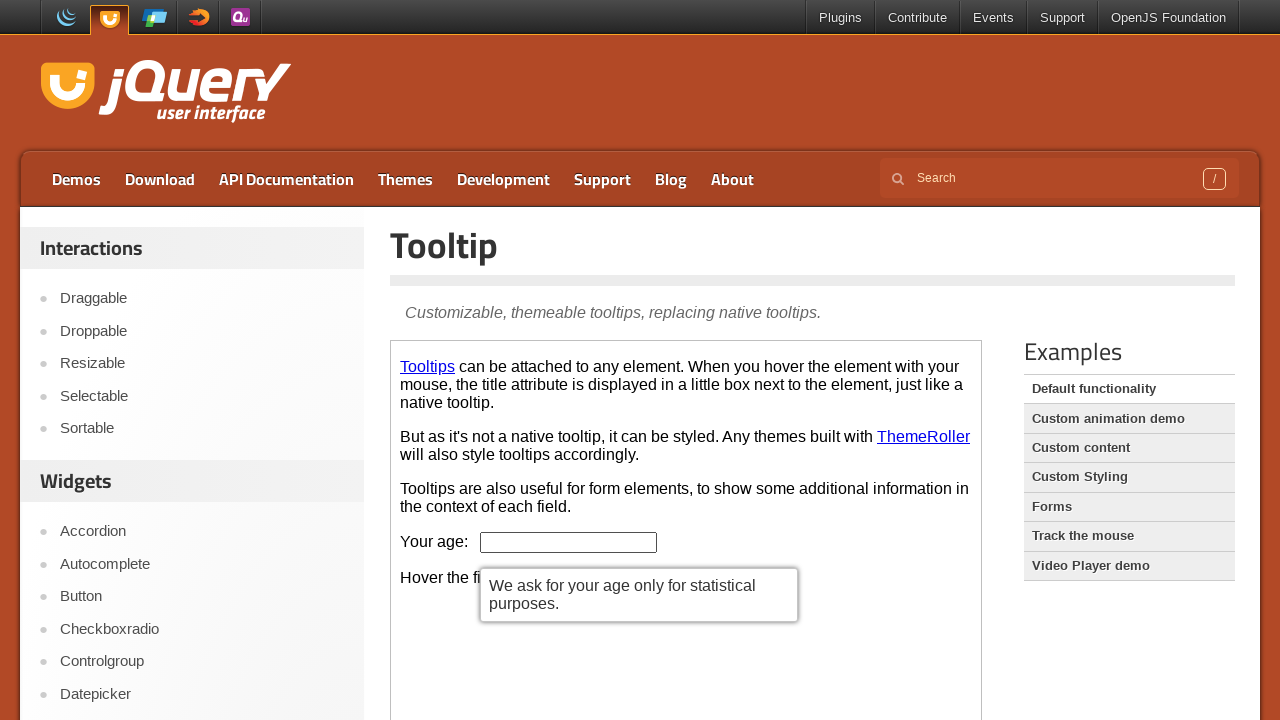

Verified tooltip text matches title attribute
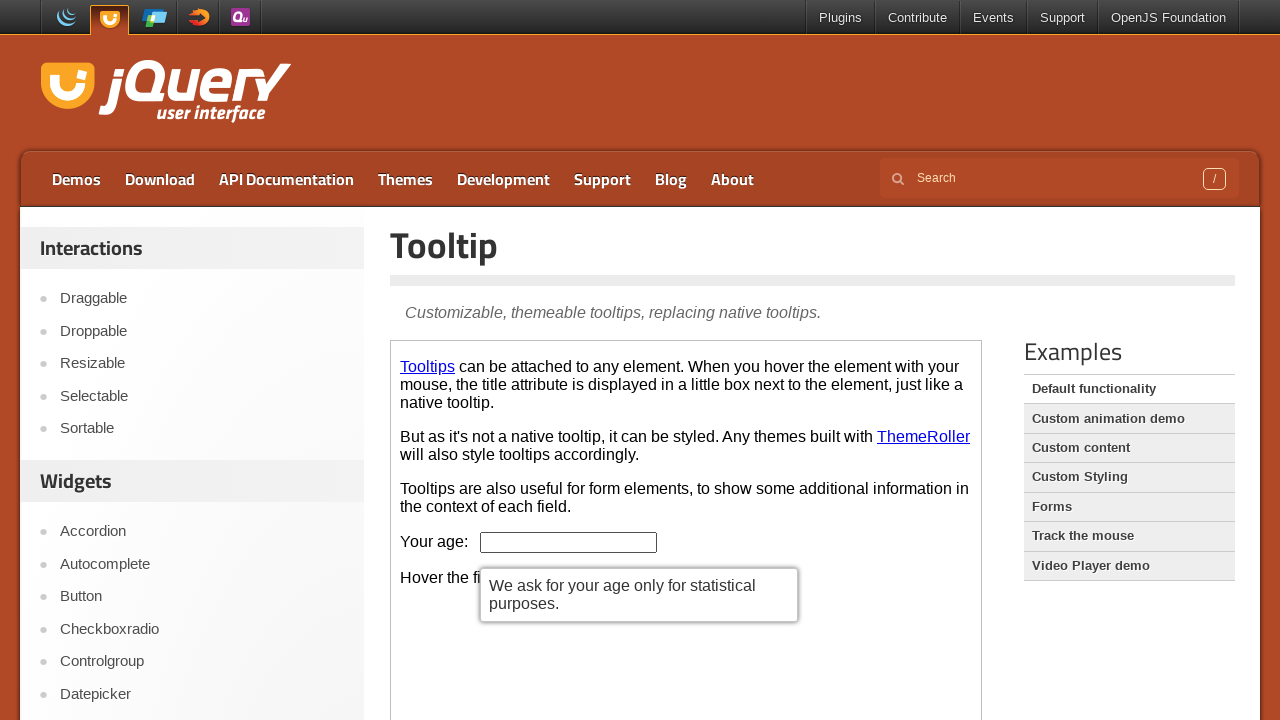

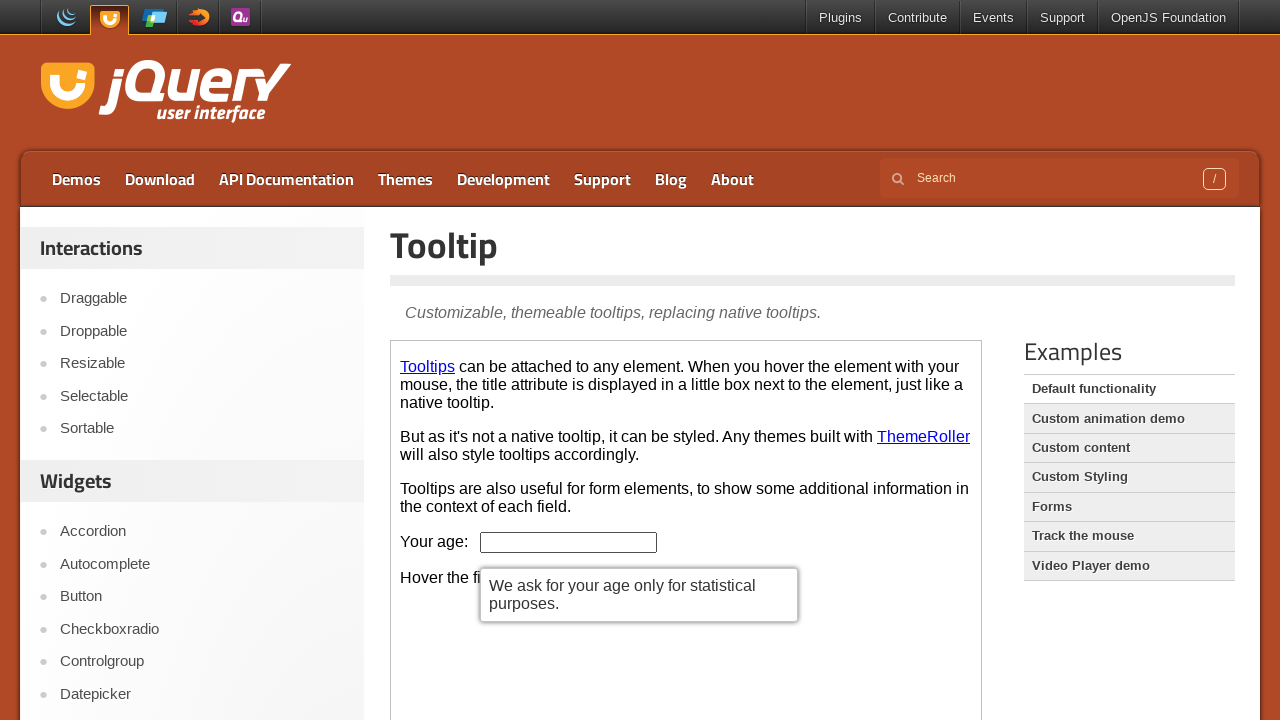